Opens Walmart homepage and maximizes the browser window

Starting URL: https://walmart.com

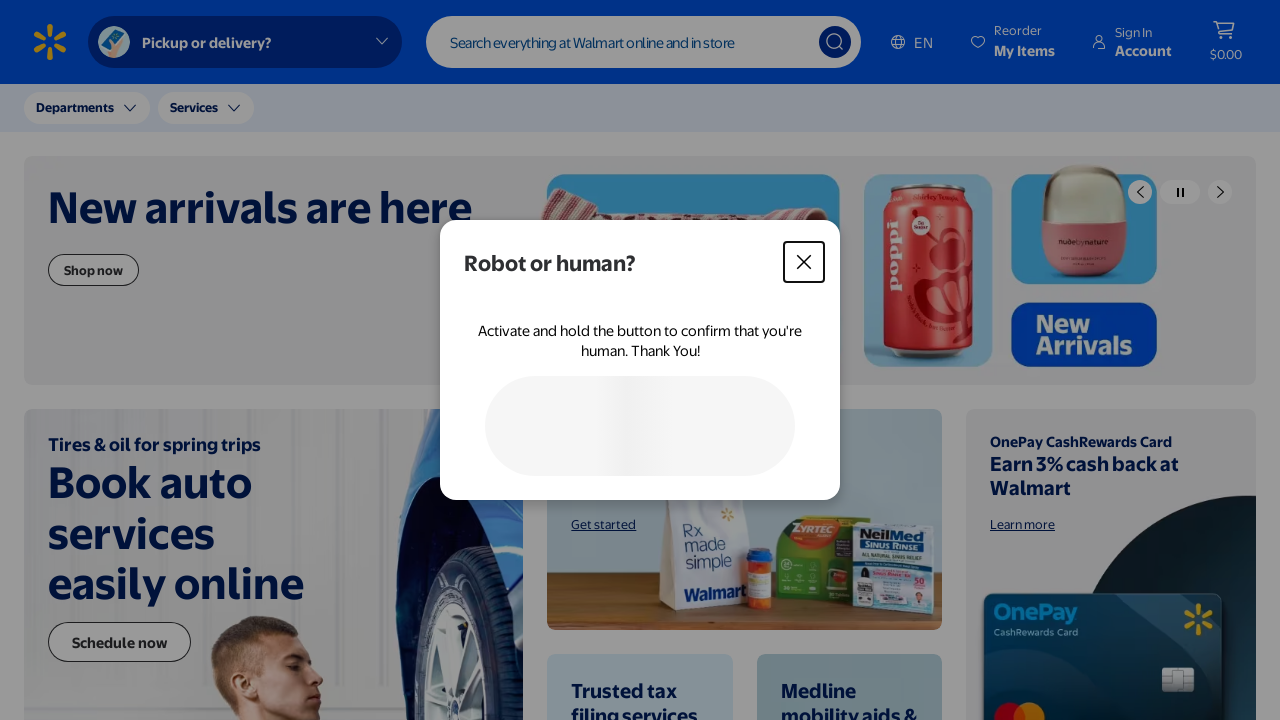

Walmart homepage loaded and search input element is visible
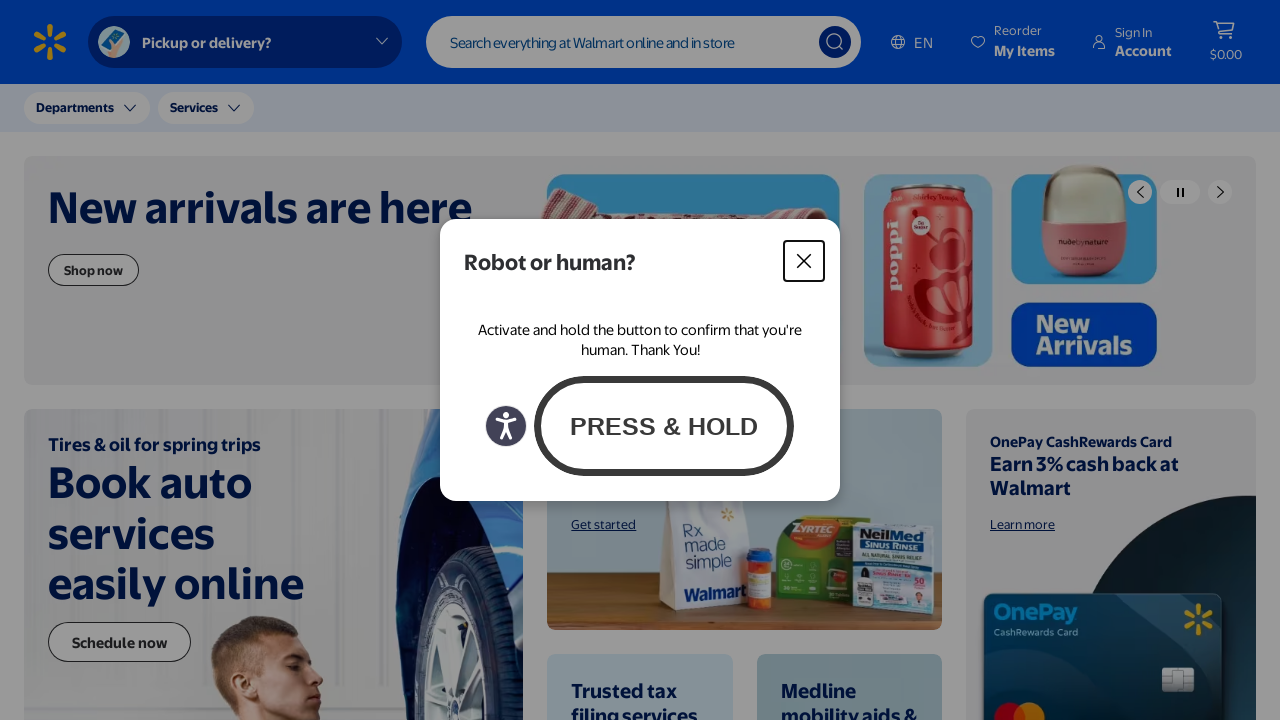

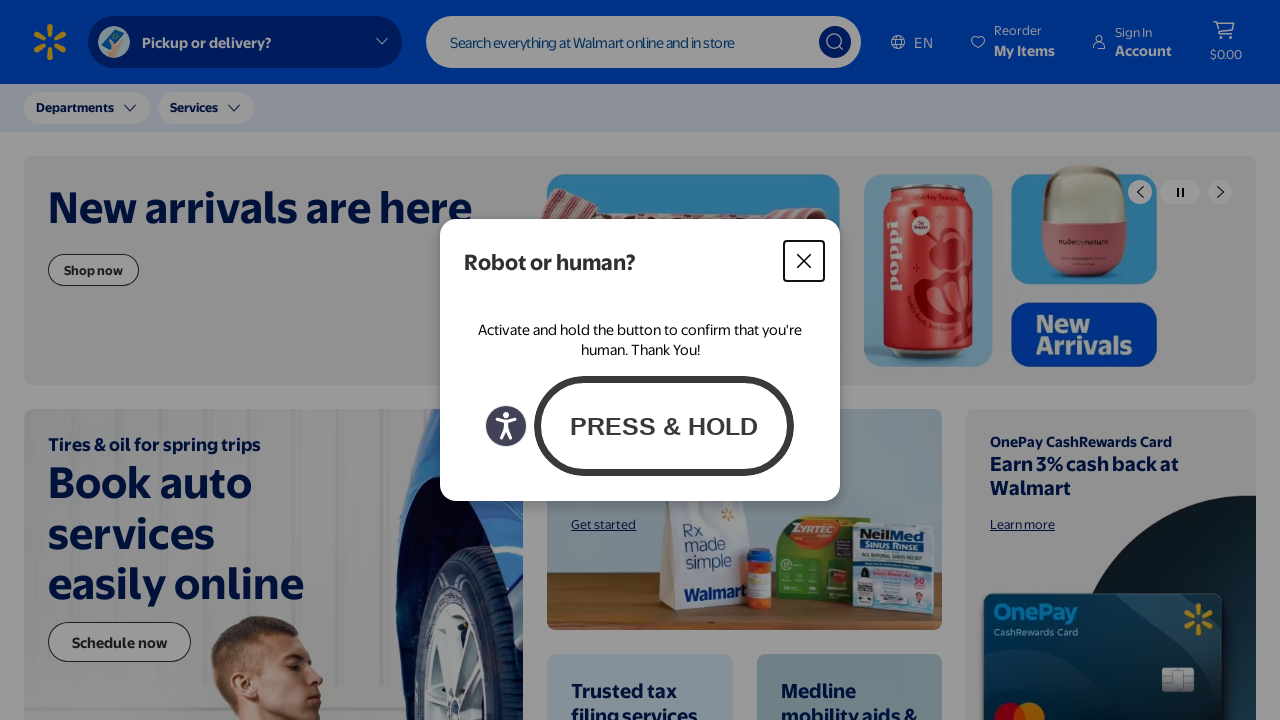